Tests a practice form submission by filling out personal details including name, email, gender, phone number, date of birth, subjects, hobbies, file upload, address, and state/city selection, then verifies the submitted data in a confirmation table.

Starting URL: https://demoqa.com/automation-practice-form

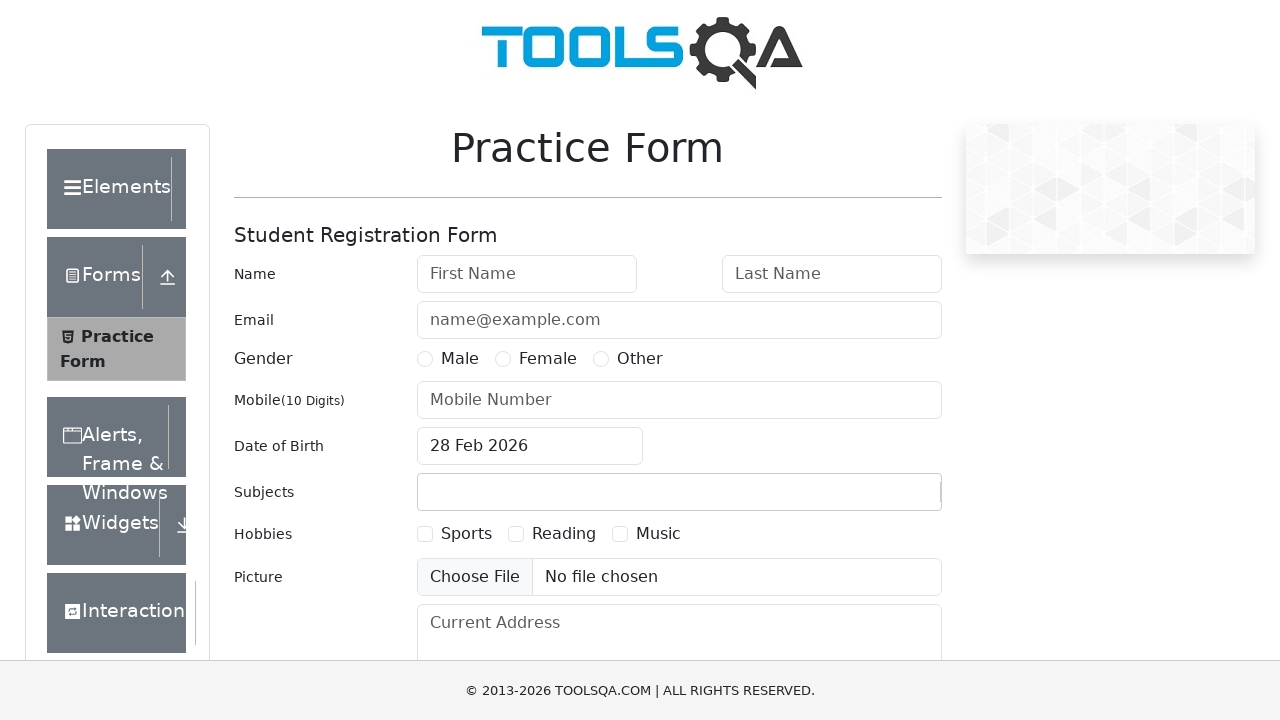

Removed footer element
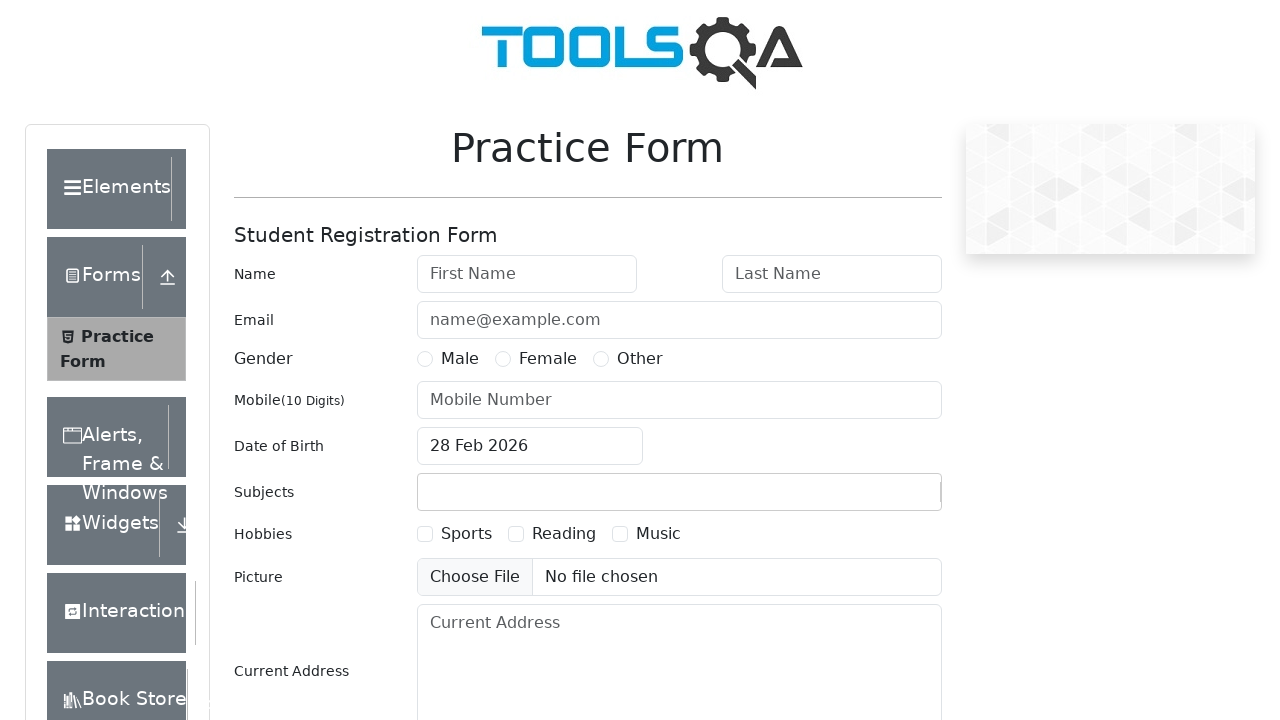

Removed fixed banner element
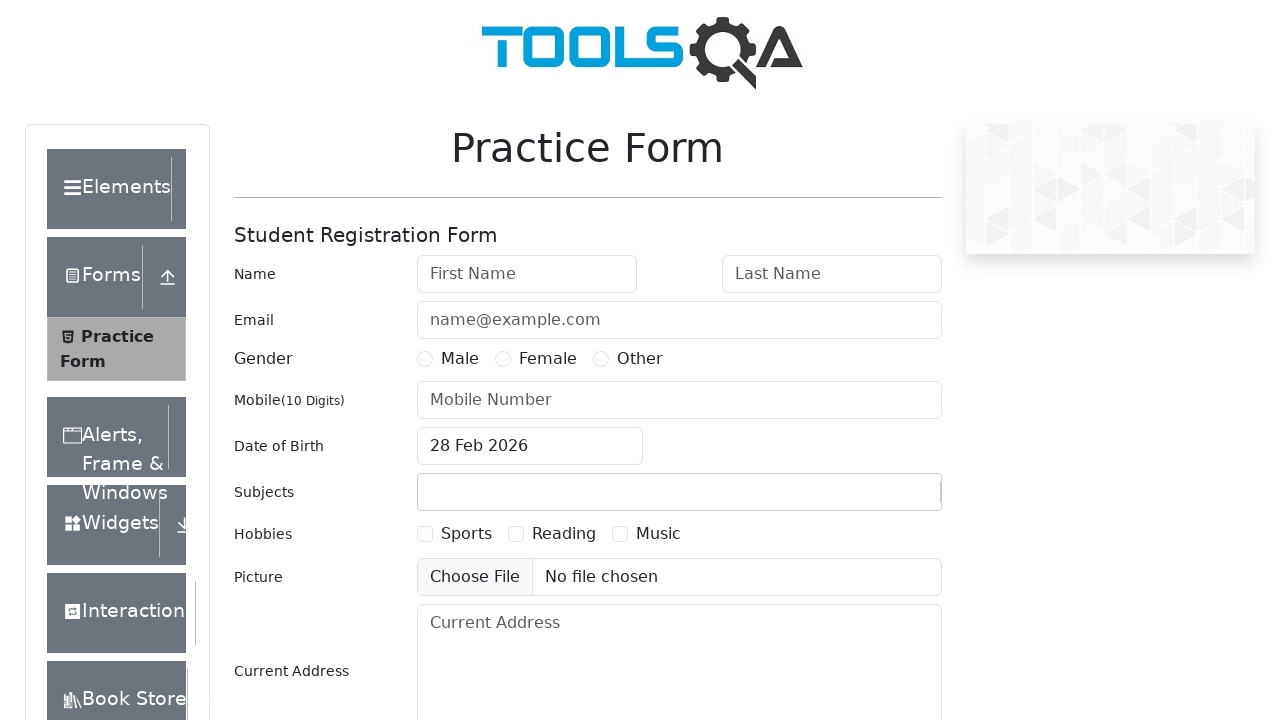

Filled first name with 'Nastya' on #firstName
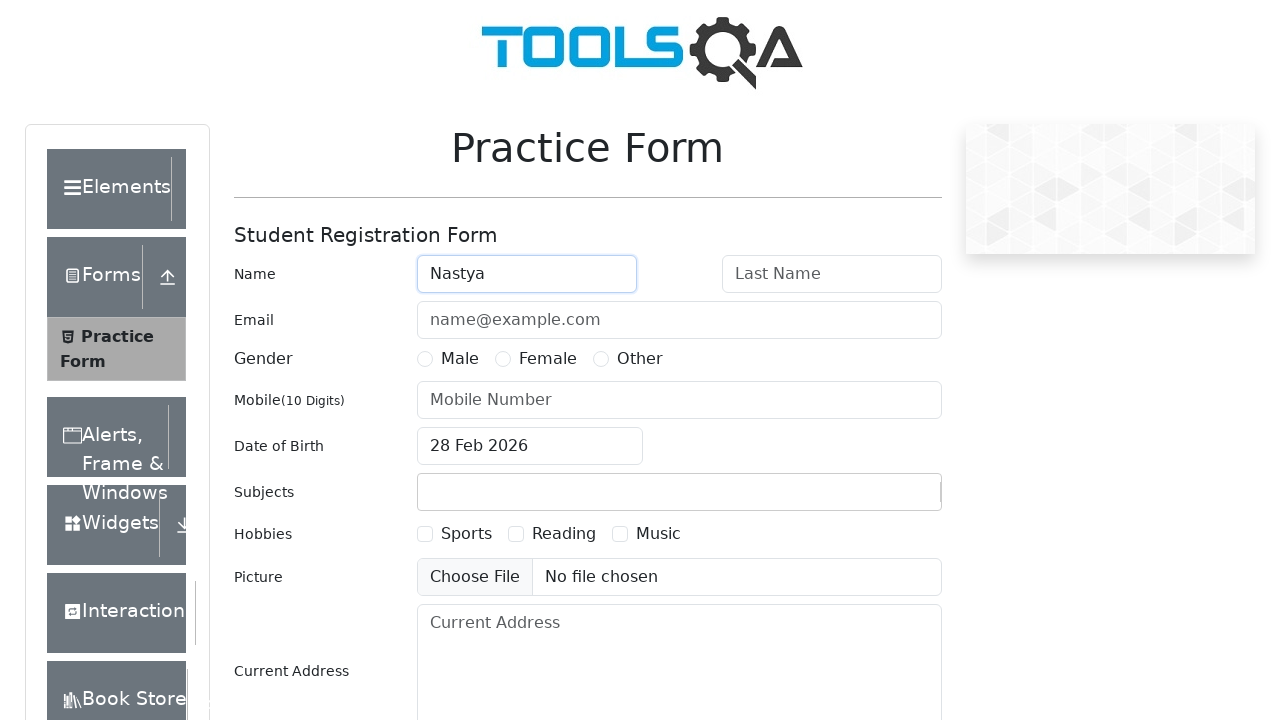

Filled last name with 'Domnich' on #lastName
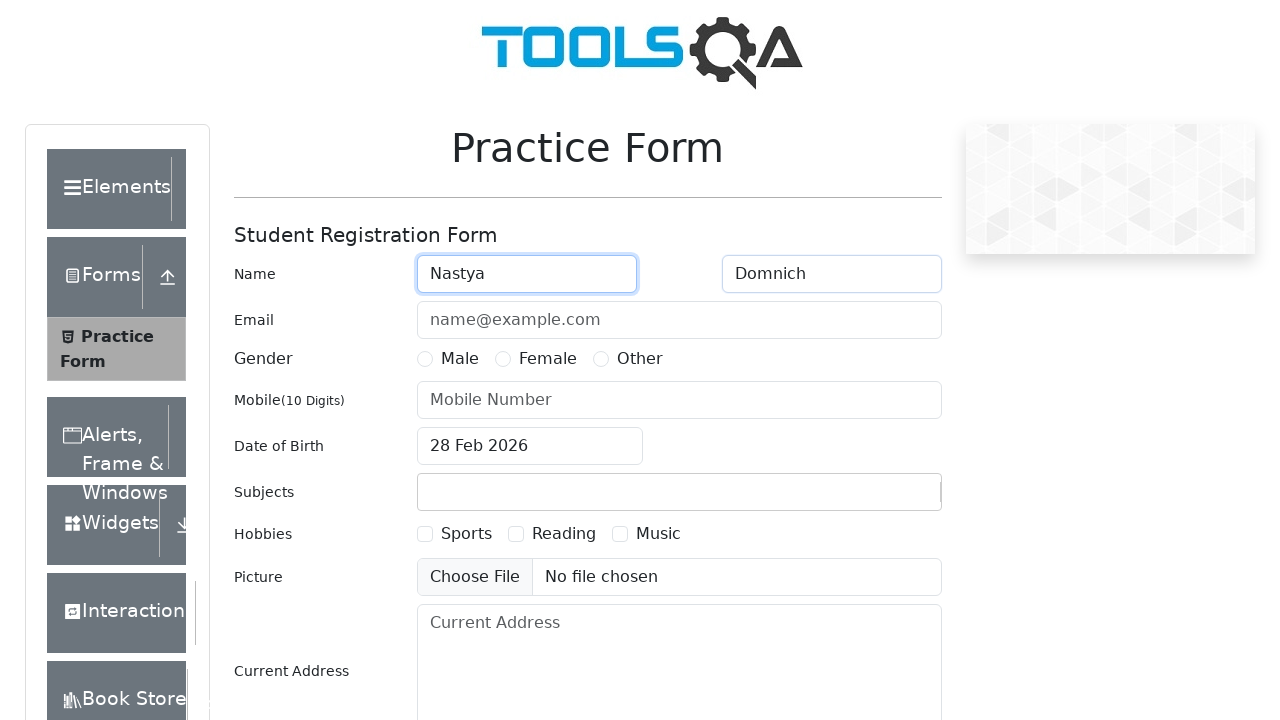

Filled email with 'domnicg@egorov.com' on #userEmail
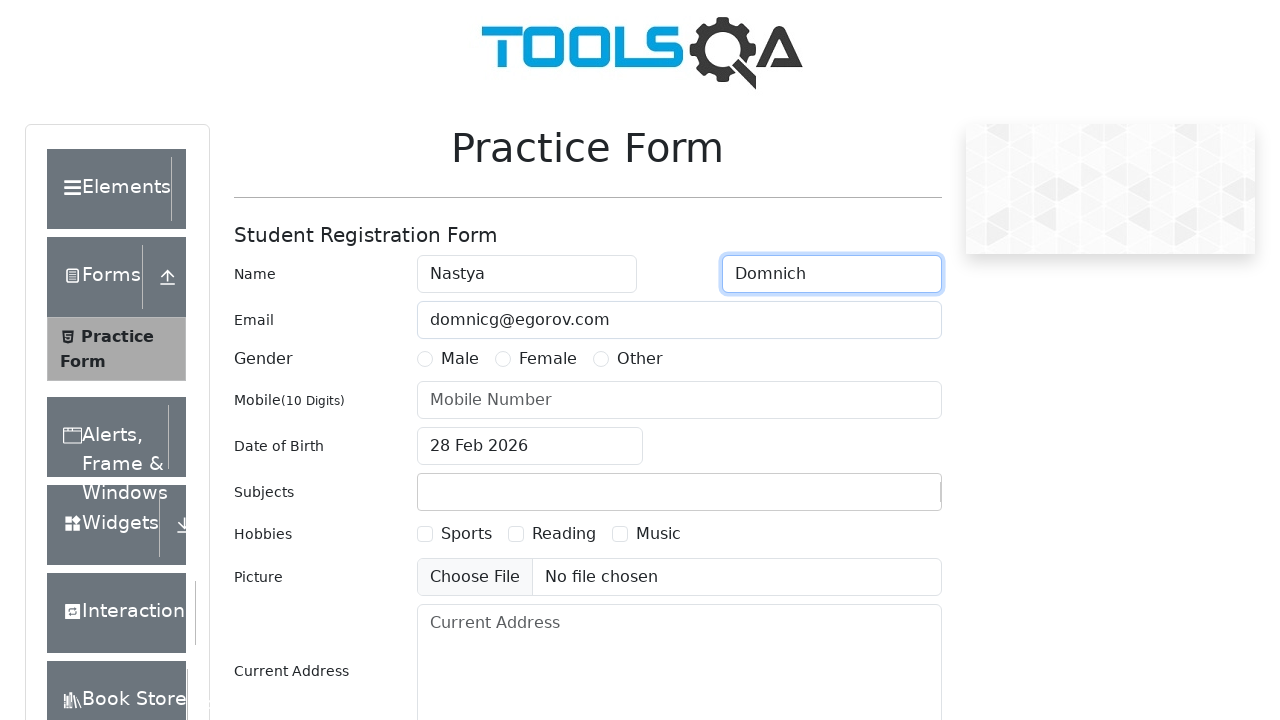

Selected Female gender option at (548, 359) on label[for='gender-radio-2']
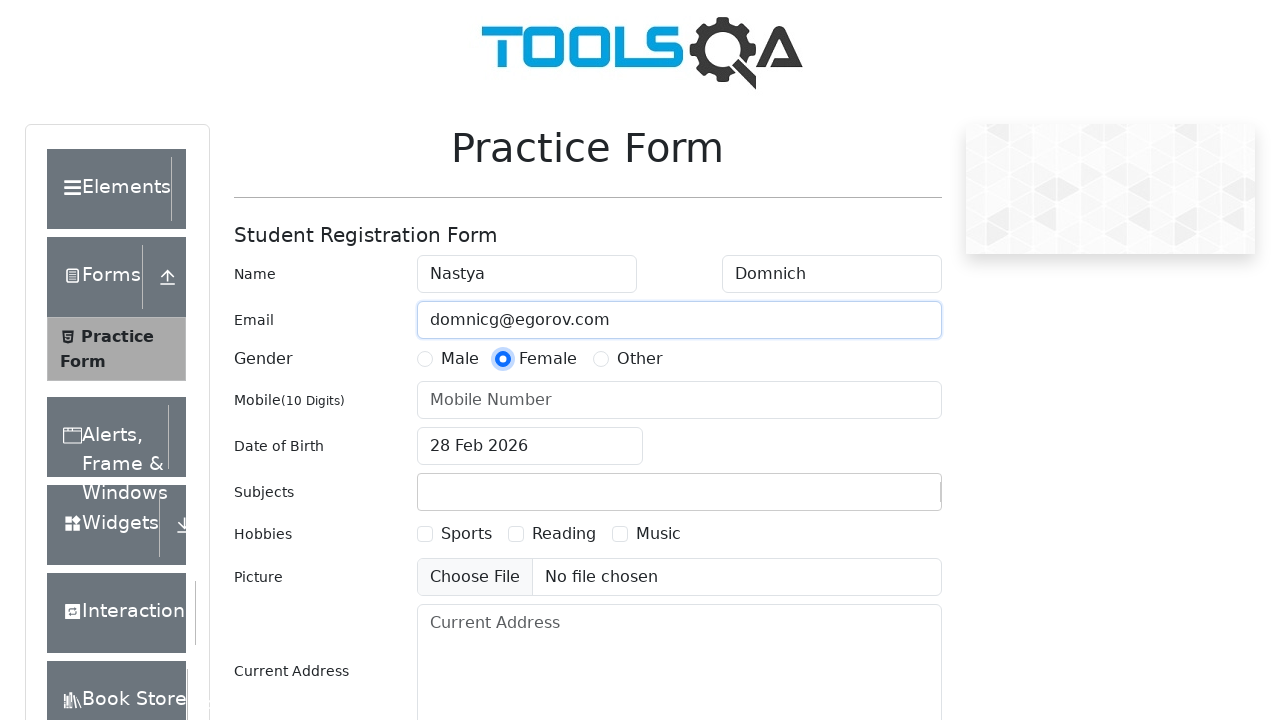

Filled phone number with '1234567891' on #userNumber
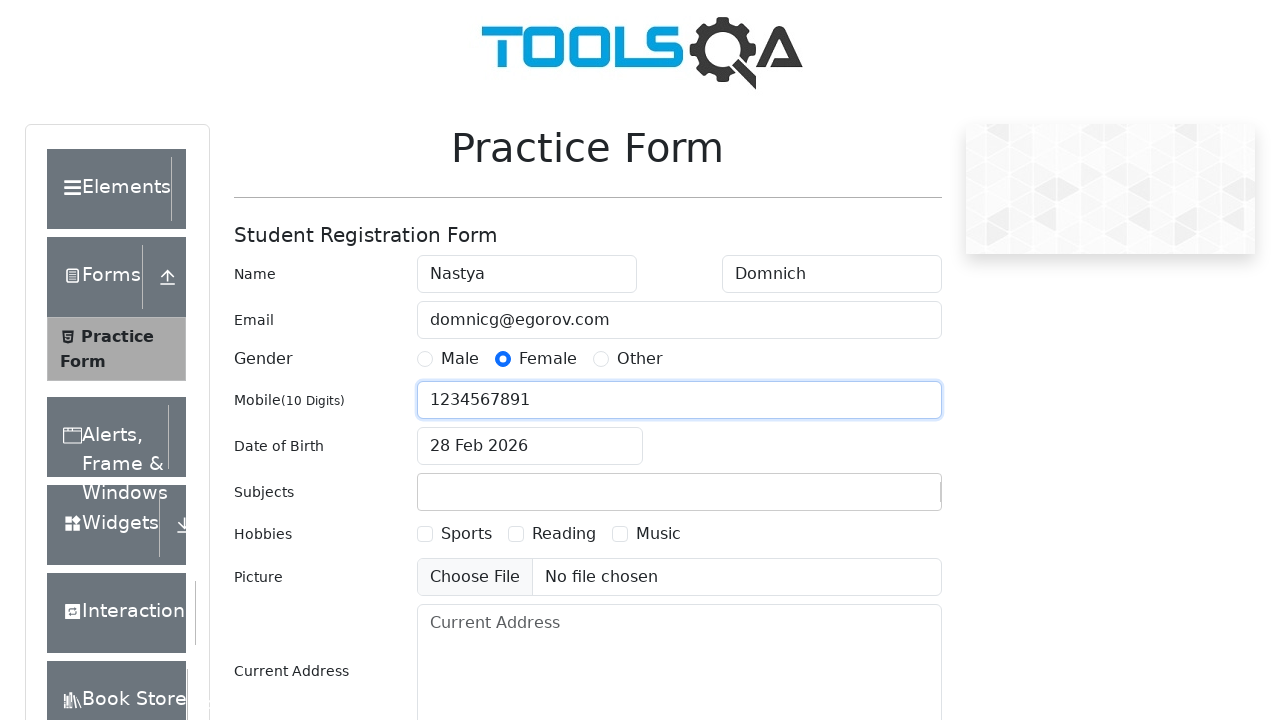

Filled current address with 'Minsk address' on #currentAddress
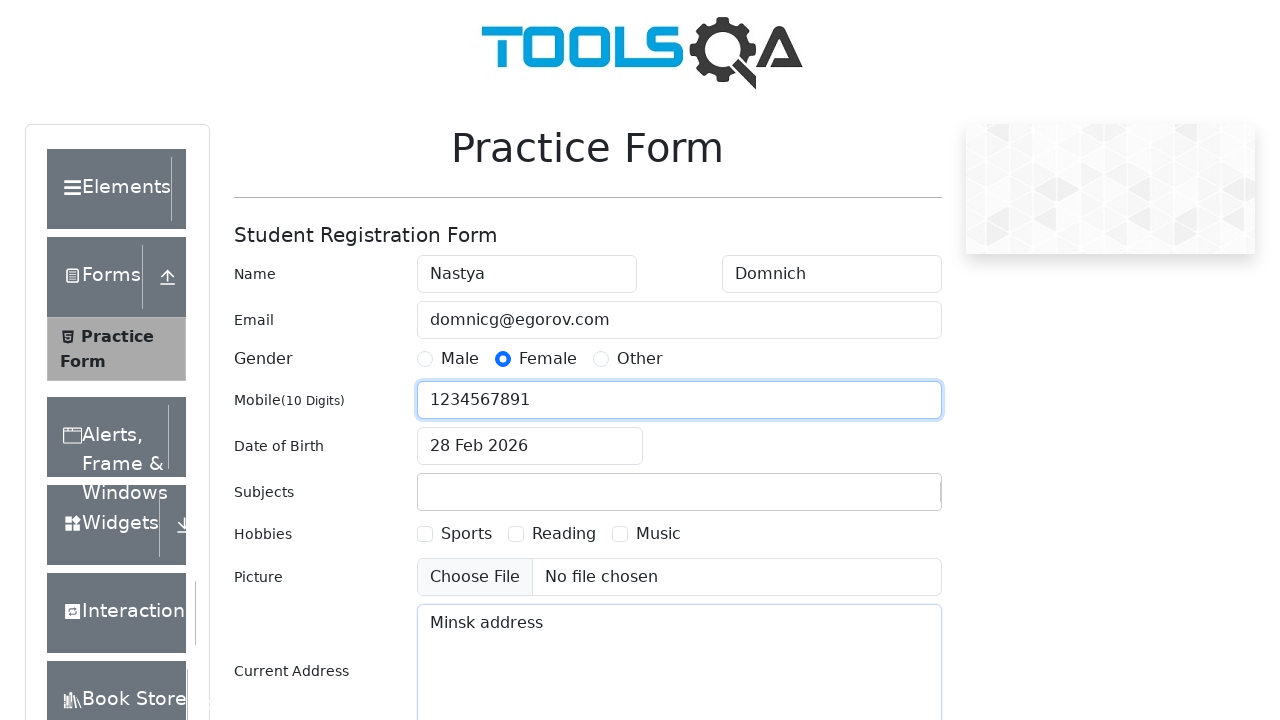

Opened date of birth picker at (530, 446) on #dateOfBirthInput
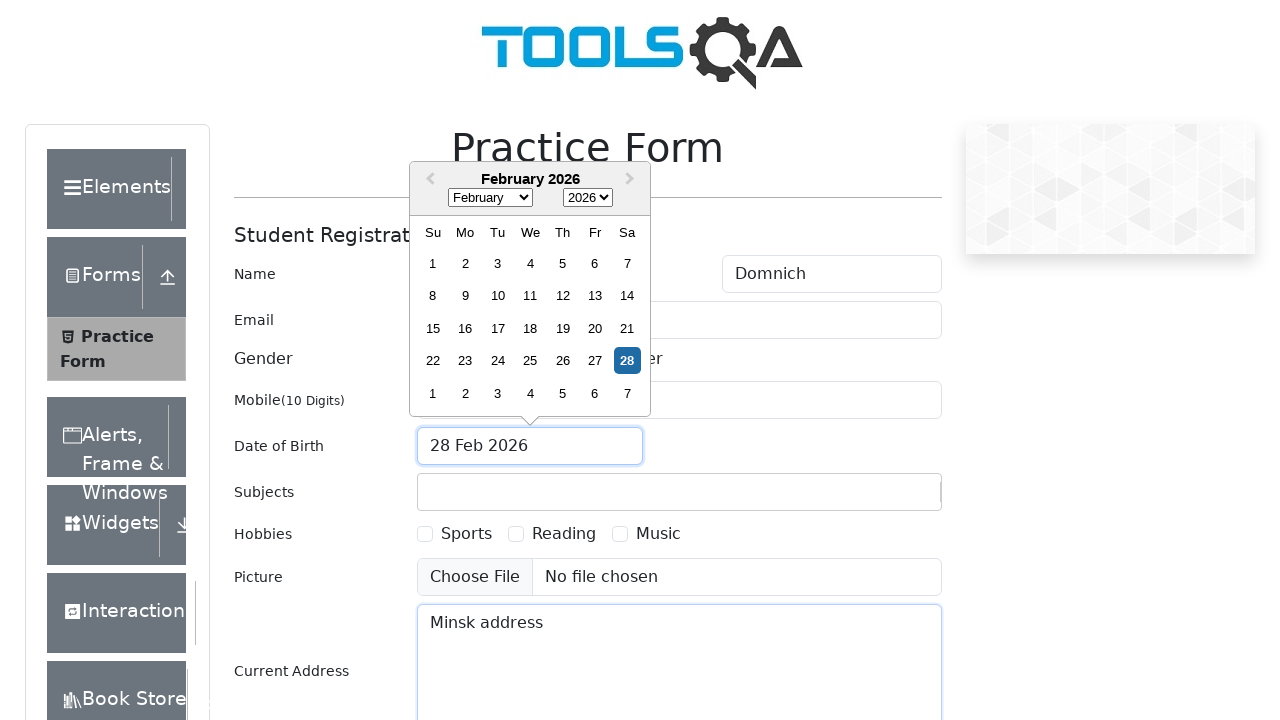

Selected August as birth month on .react-datepicker__month-select
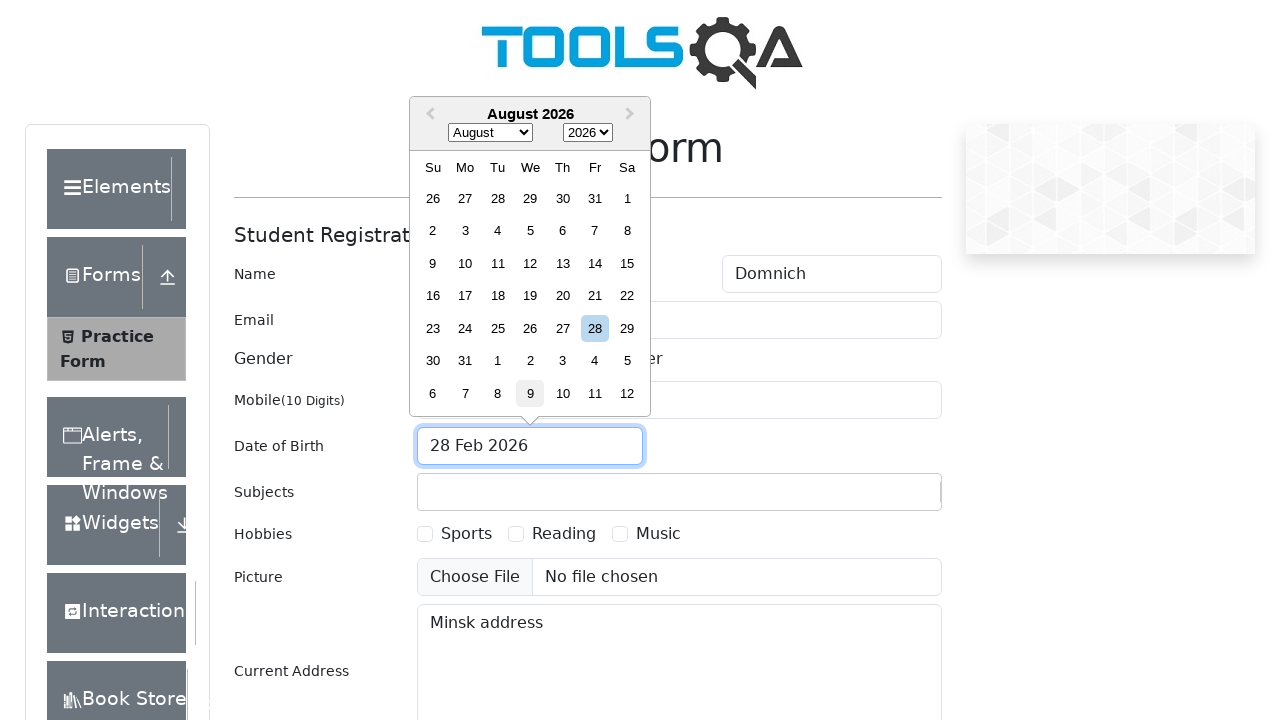

Selected 1998 as birth year on .react-datepicker__year-select
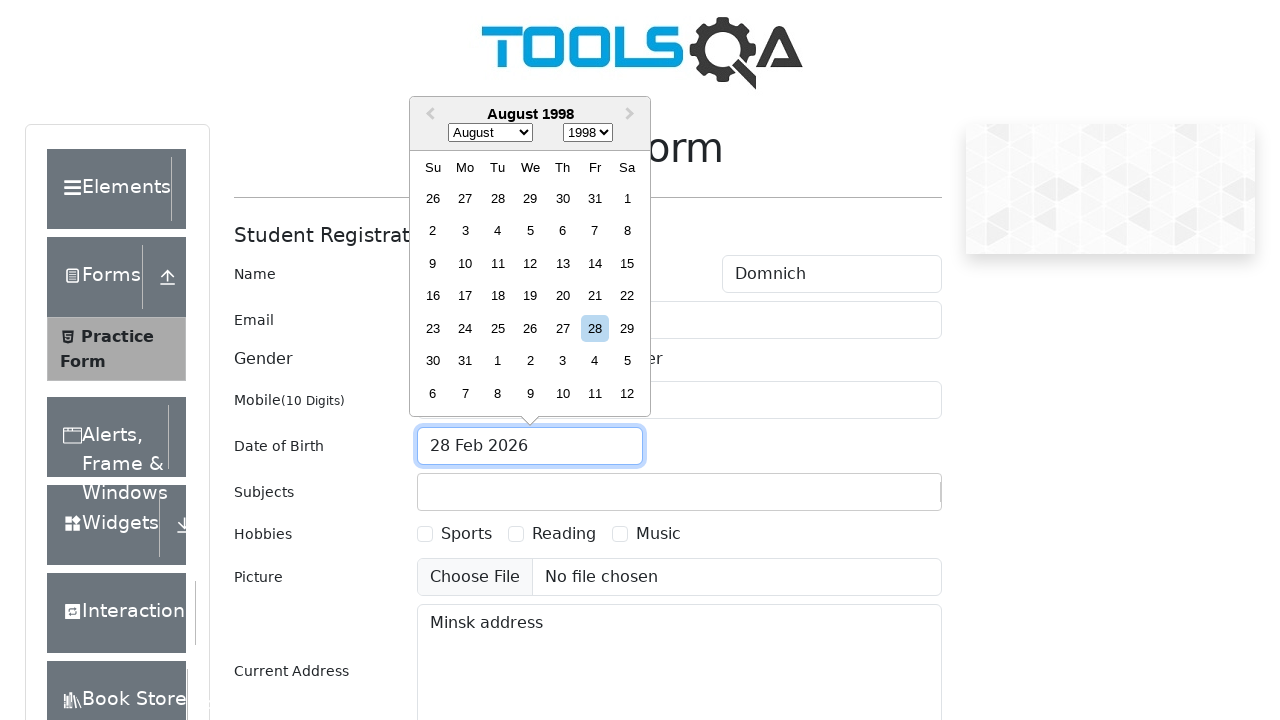

Selected August 10, 1998 as date of birth at (465, 263) on [aria-label='Choose Monday, August 10th, 1998']
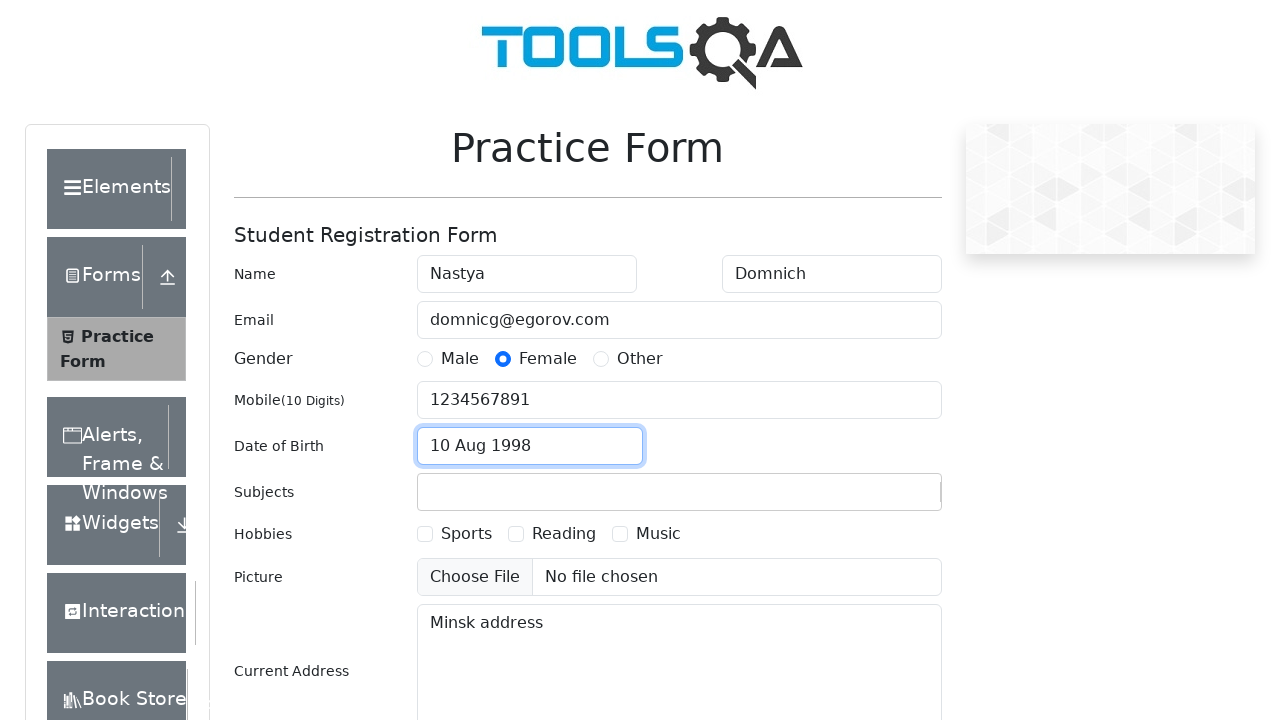

Filled subjects input with 'Maths' on #subjectsInput
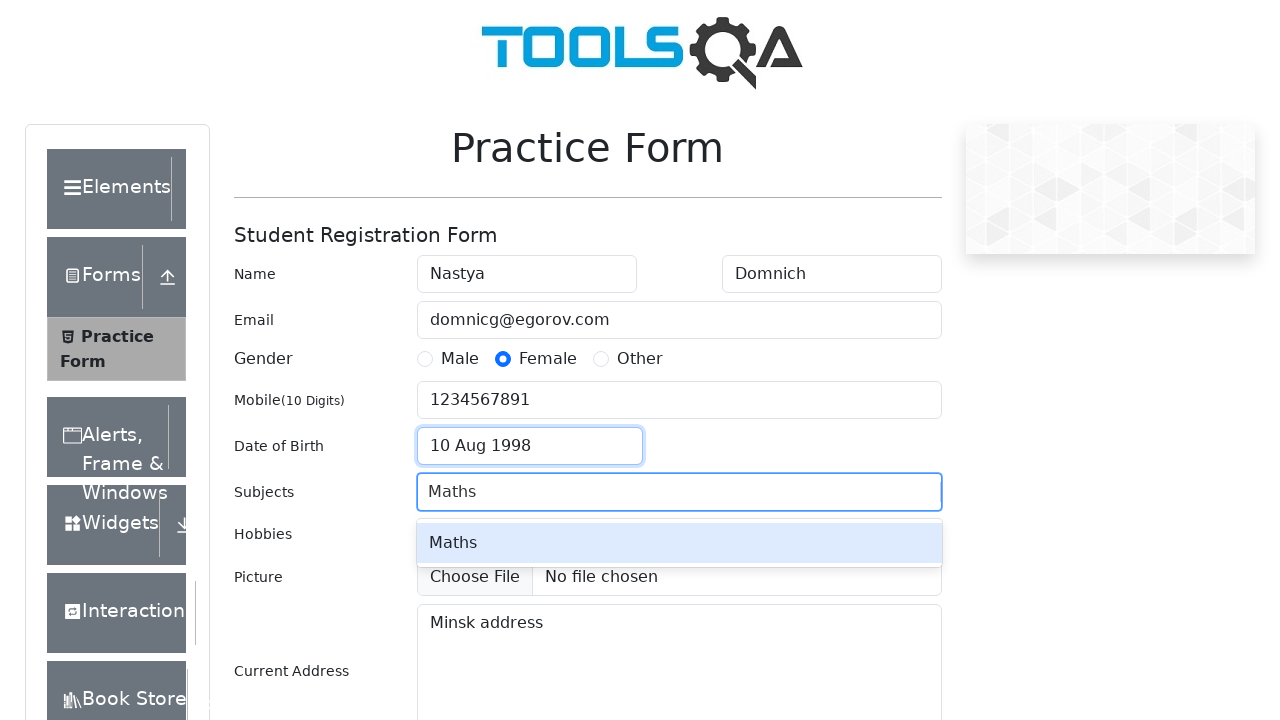

Pressed Enter to add Maths subject on #subjectsInput
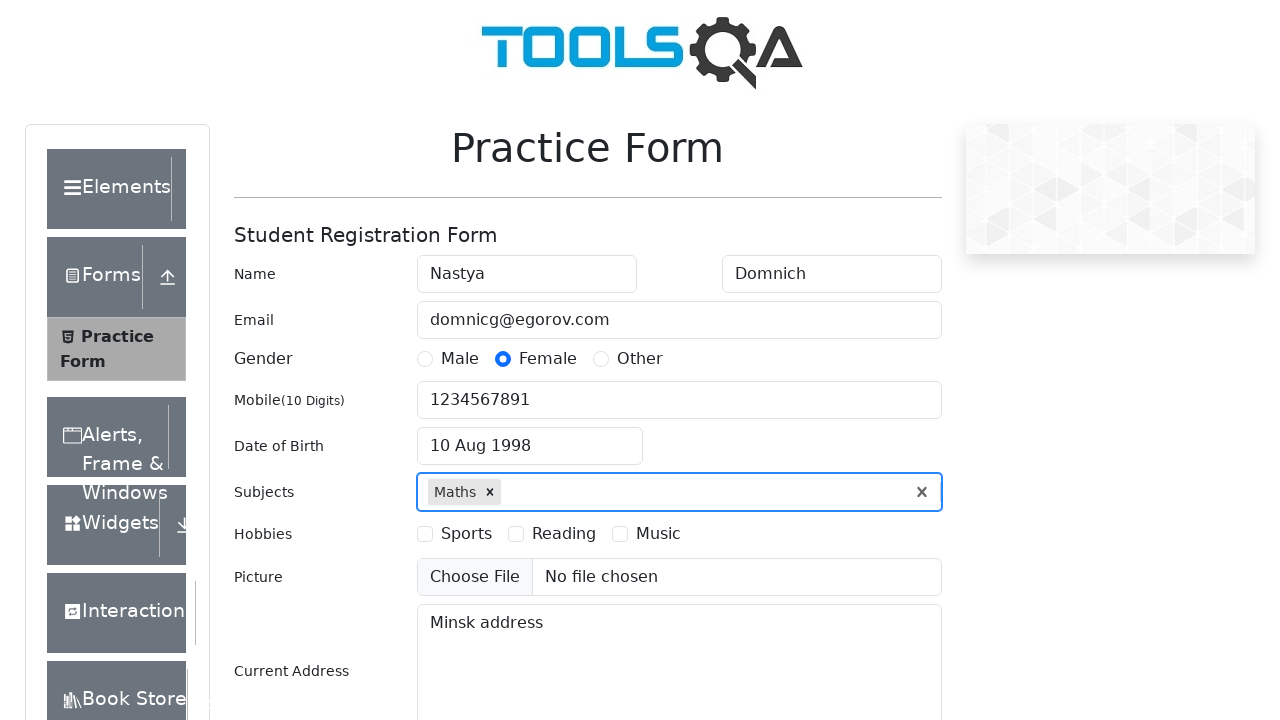

Selected Reading hobby at (564, 534) on label[for='hobbies-checkbox-2']
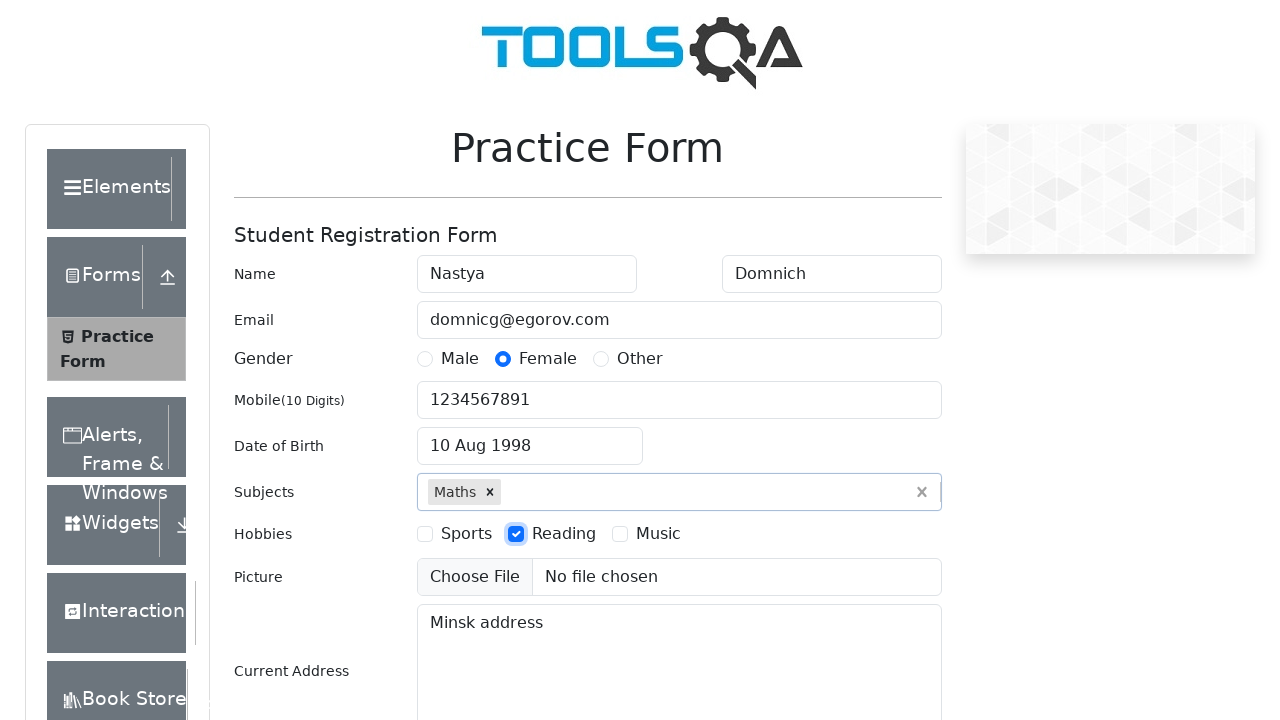

Uploaded picture file
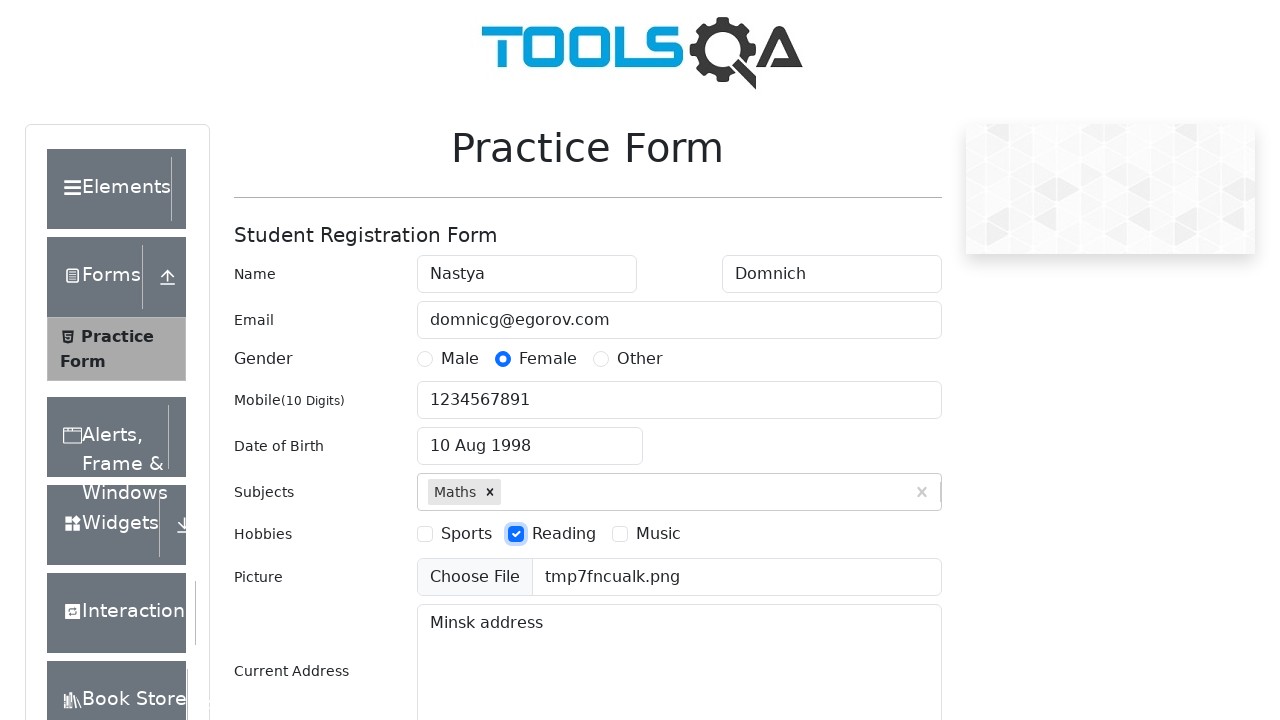

Cleaned up temporary file
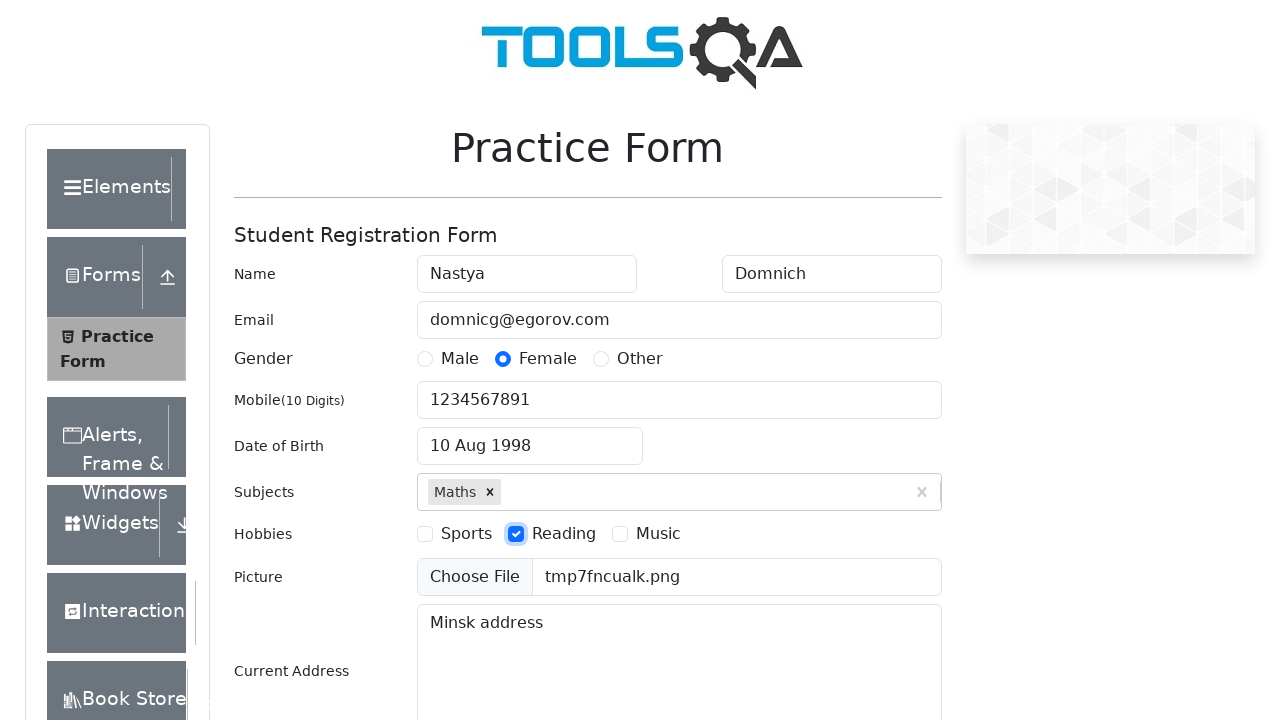

Filled state input with 'Uttar Pradesh' on #react-select-3-input
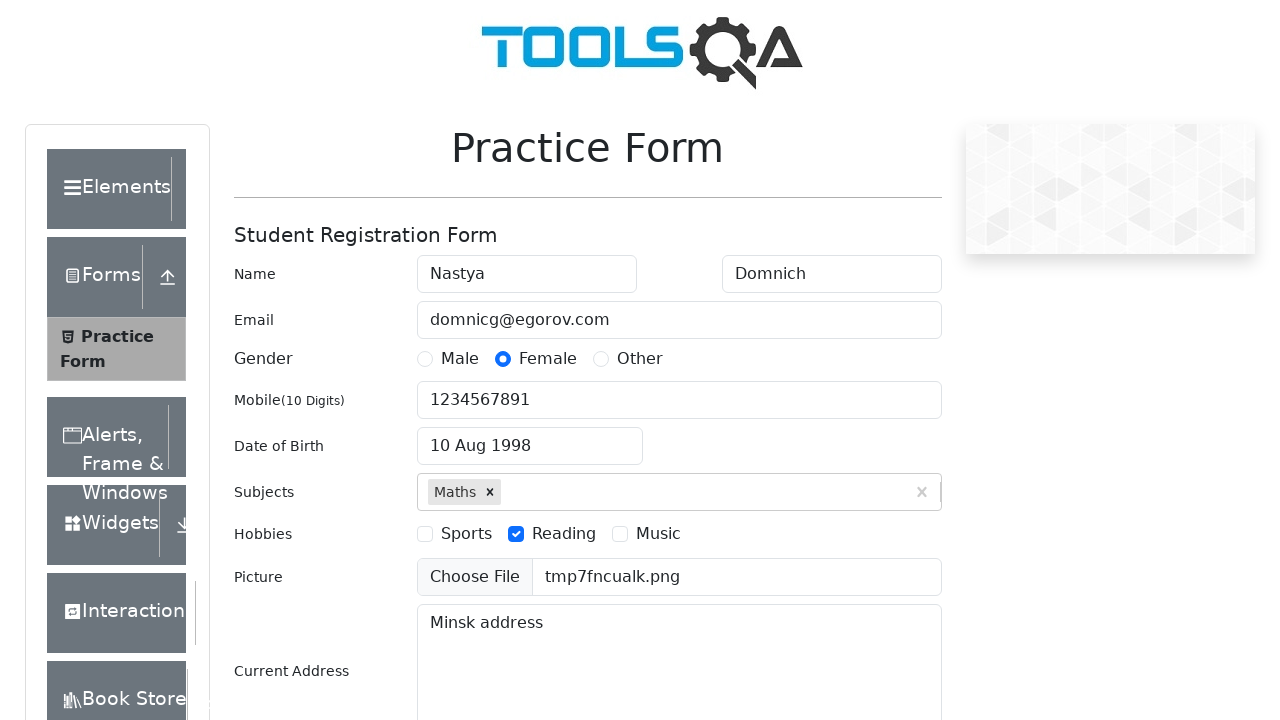

Pressed Enter to select Uttar Pradesh state on #react-select-3-input
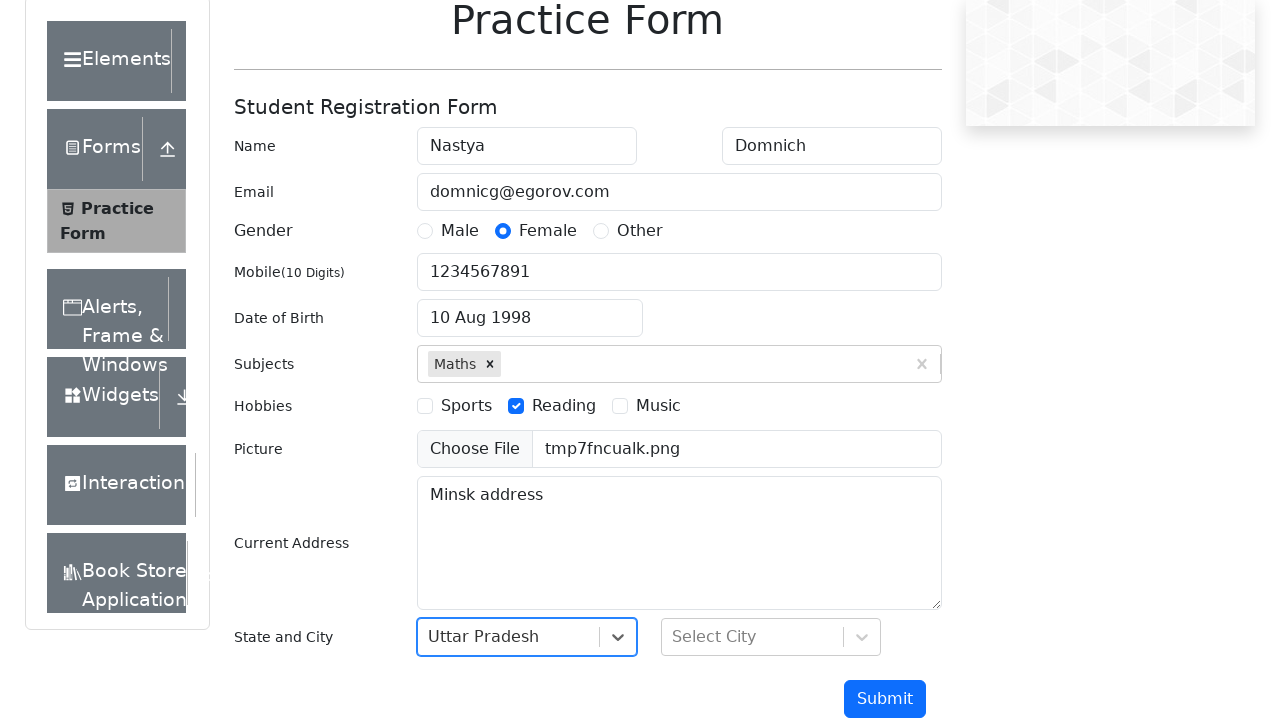

Filled city input with 'Merrut' on #react-select-4-input
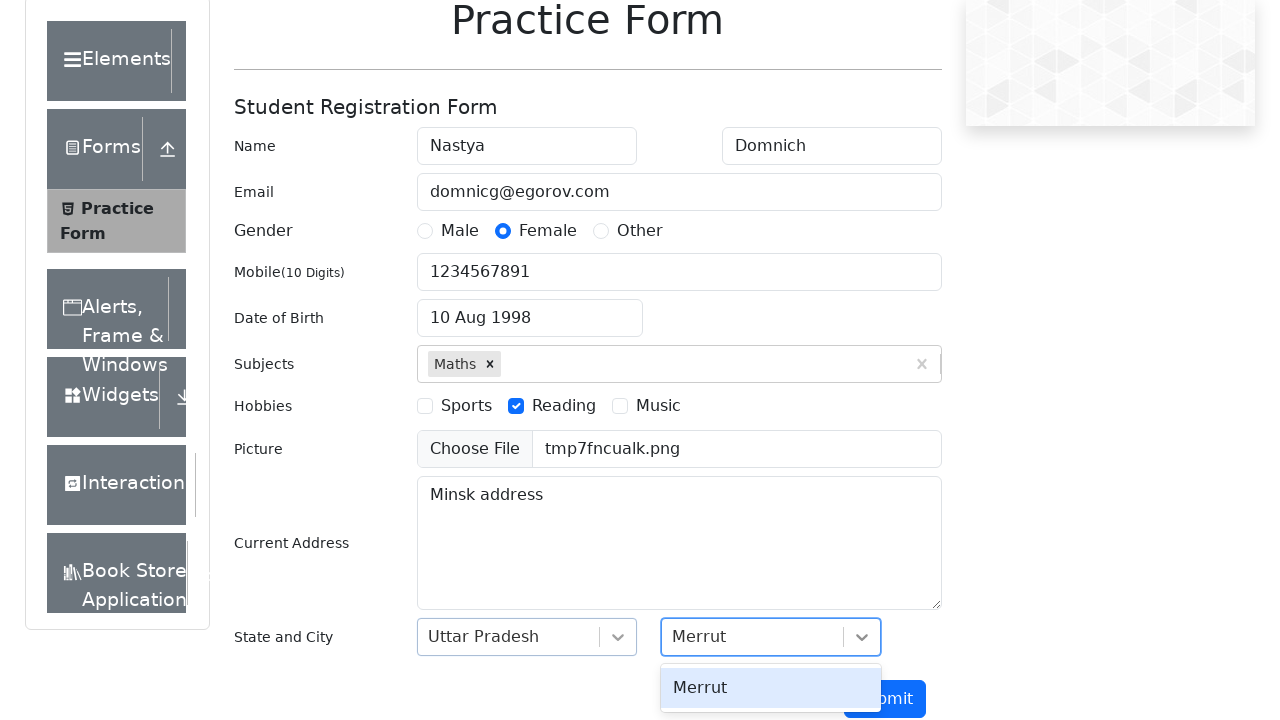

Pressed Enter to select Merrut city on #react-select-4-input
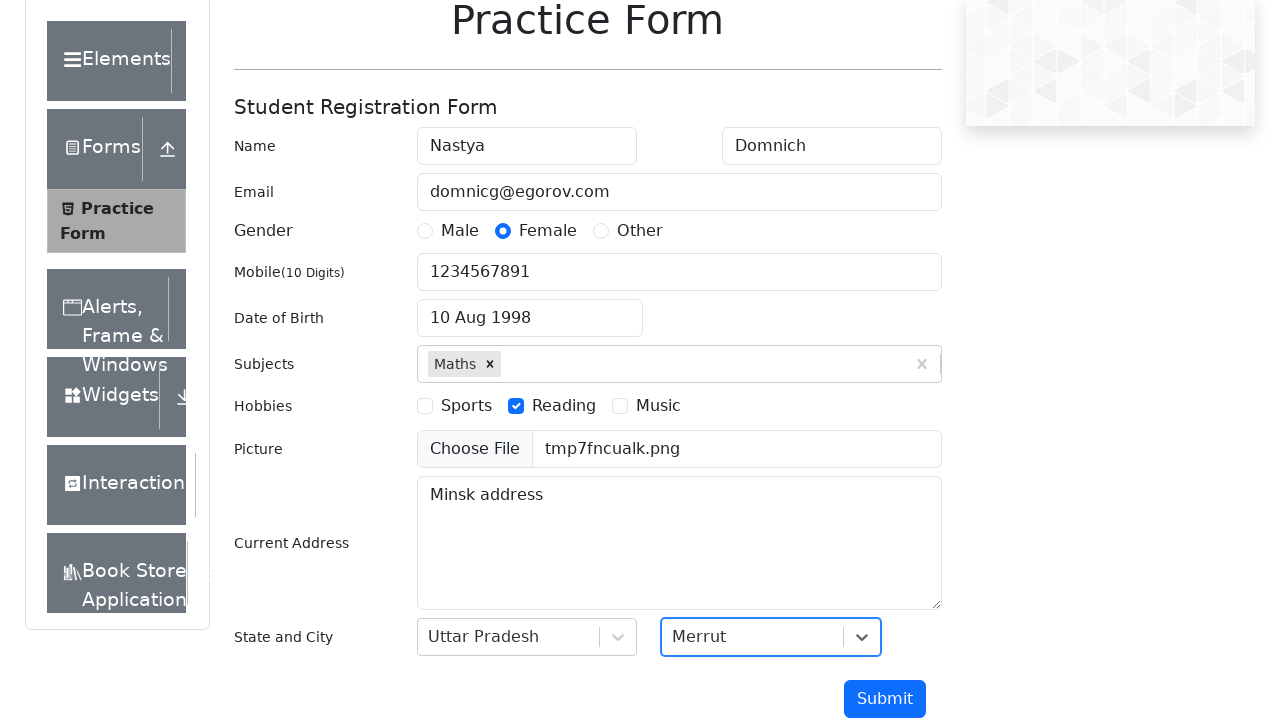

Clicked submit button to submit the form at (885, 699) on #submit
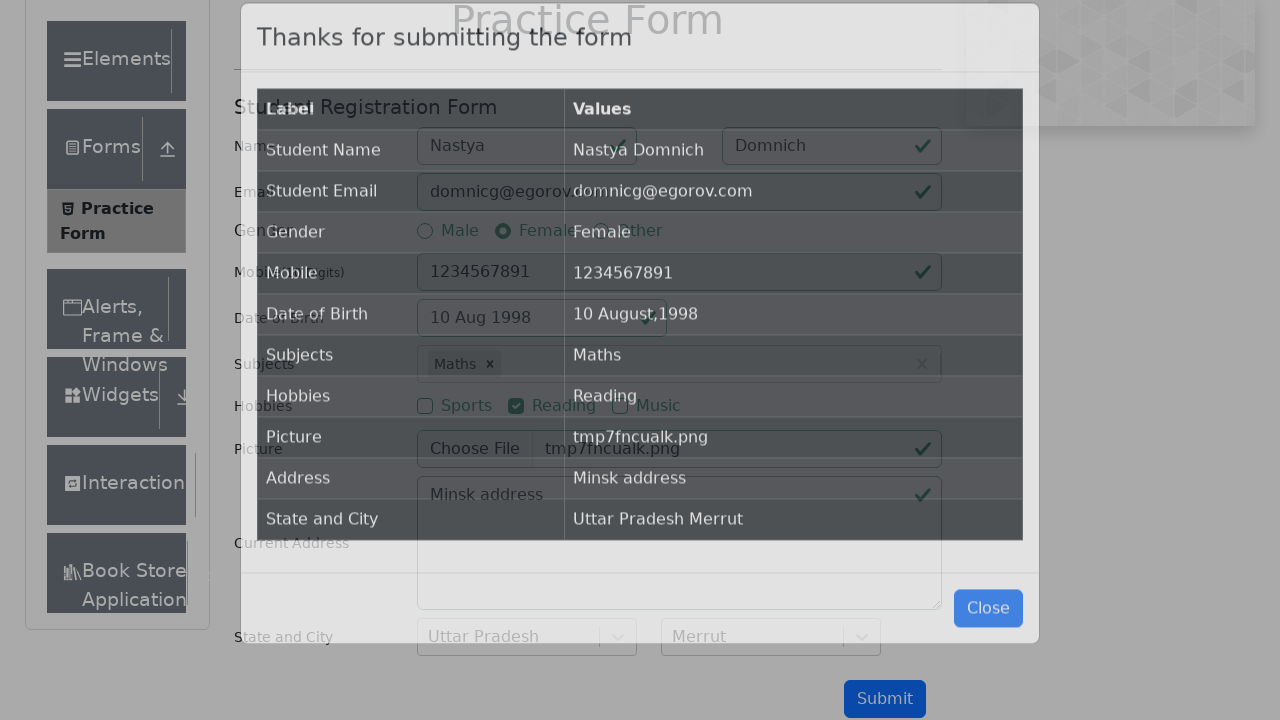

Confirmation table loaded with submitted data
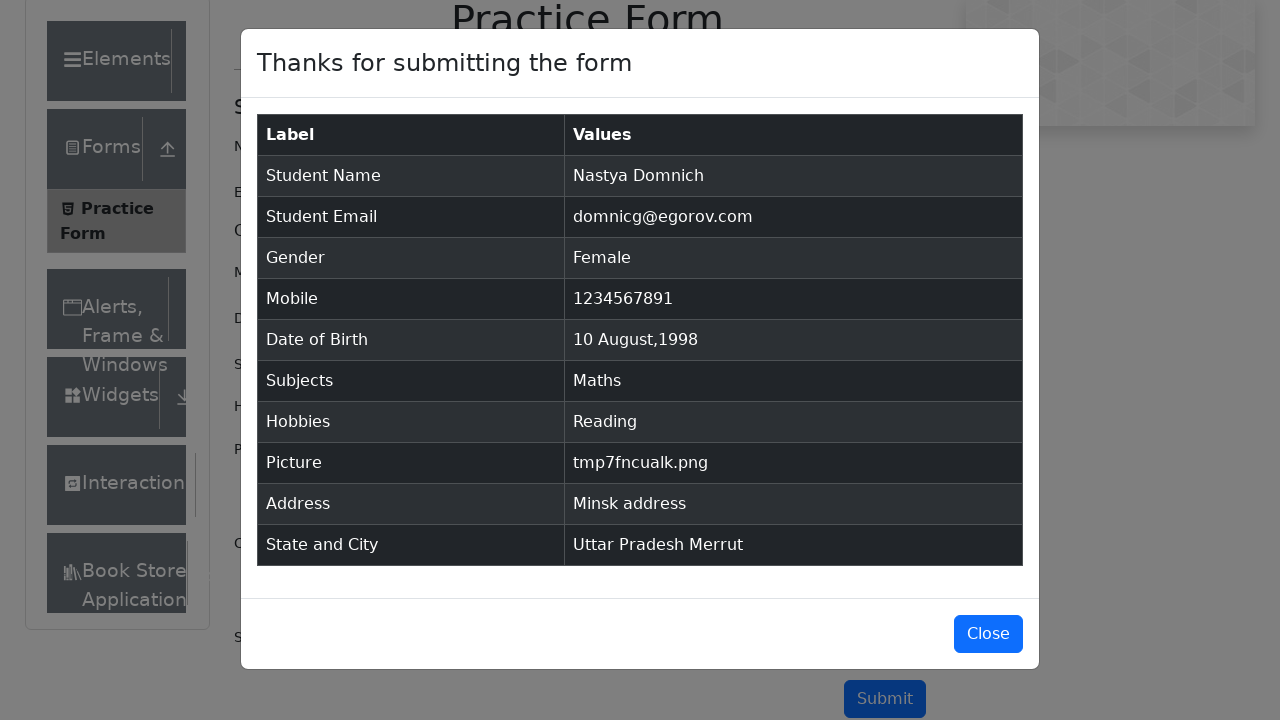

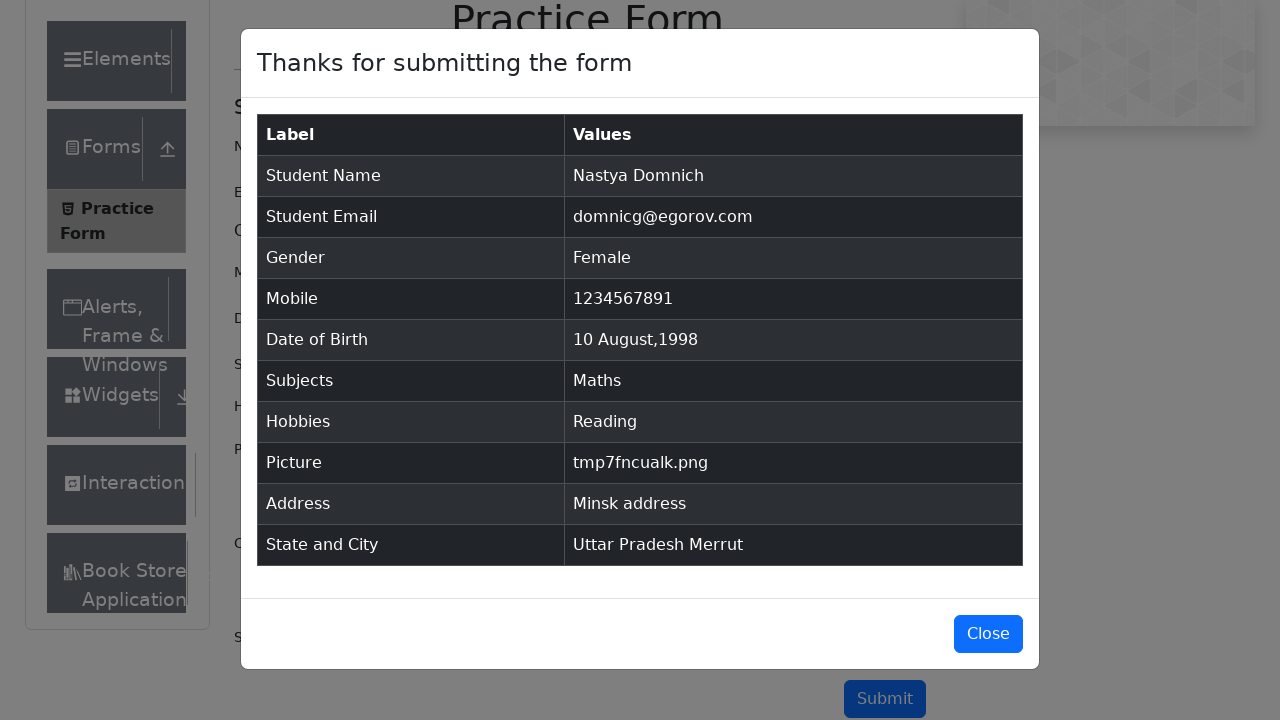